Tests clicking a button that contains a non-breaking space character in its text

Starting URL: http://uitestingplayground.com/nbsp

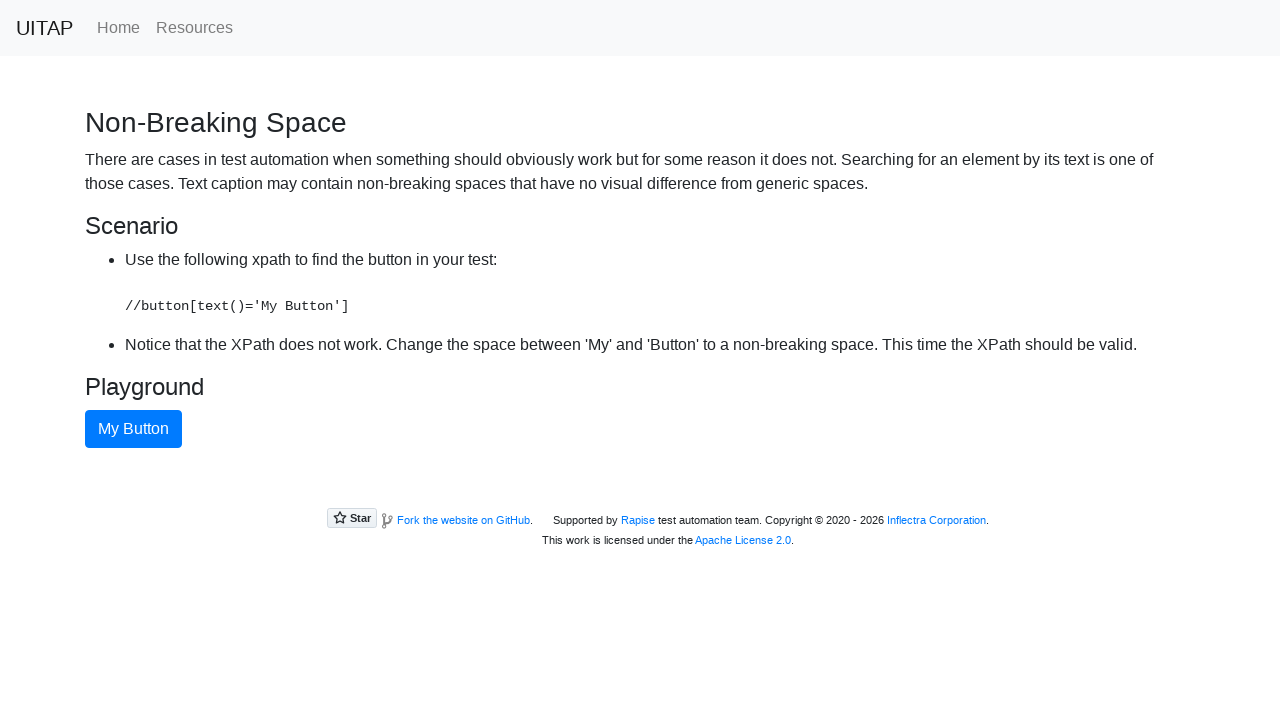

Clicked button with text containing non-breaking space character at (134, 429) on button:has-text('My Button')
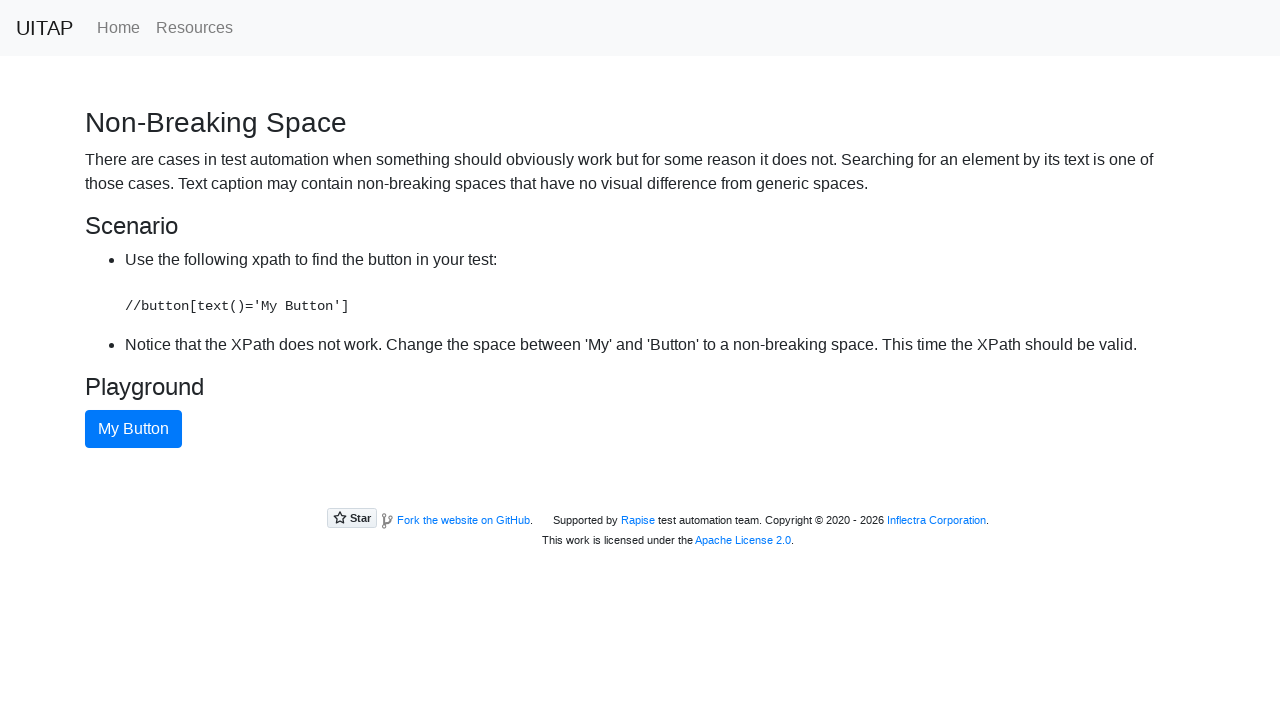

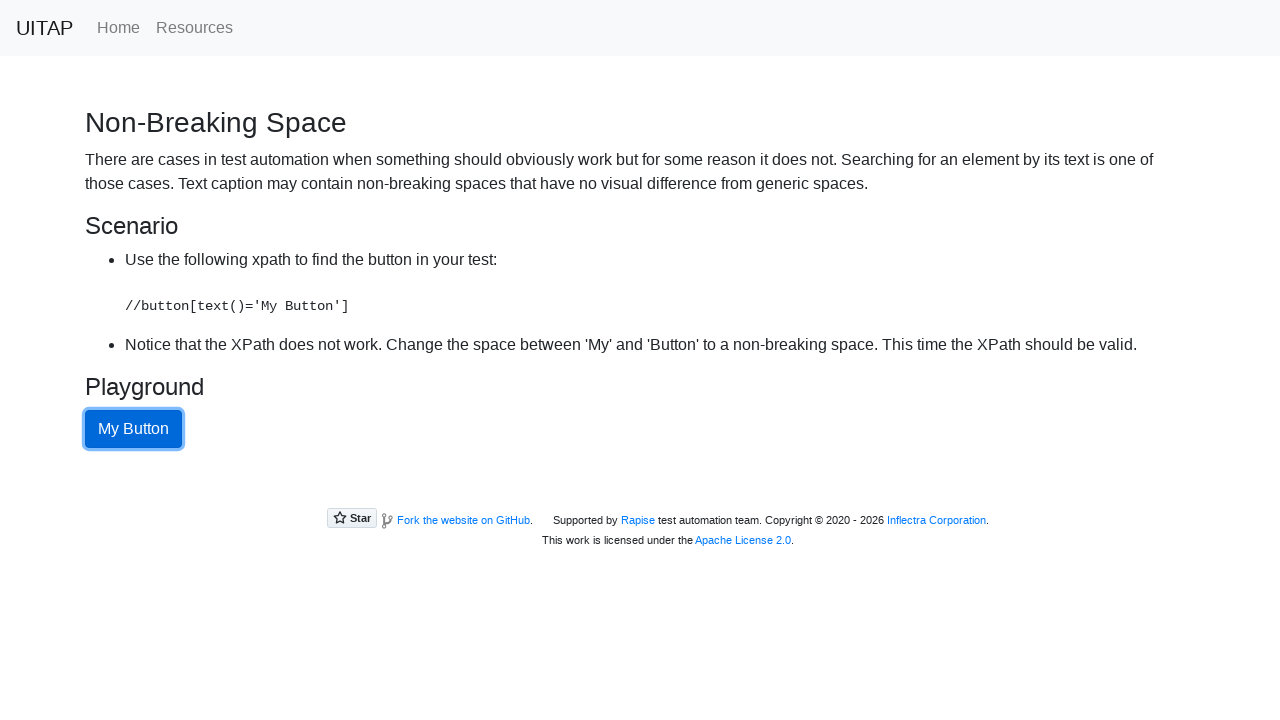